Tests GitHub repository search functionality by entering a repository name in the search field and clicking on the repository link in the results

Starting URL: https://github.com/

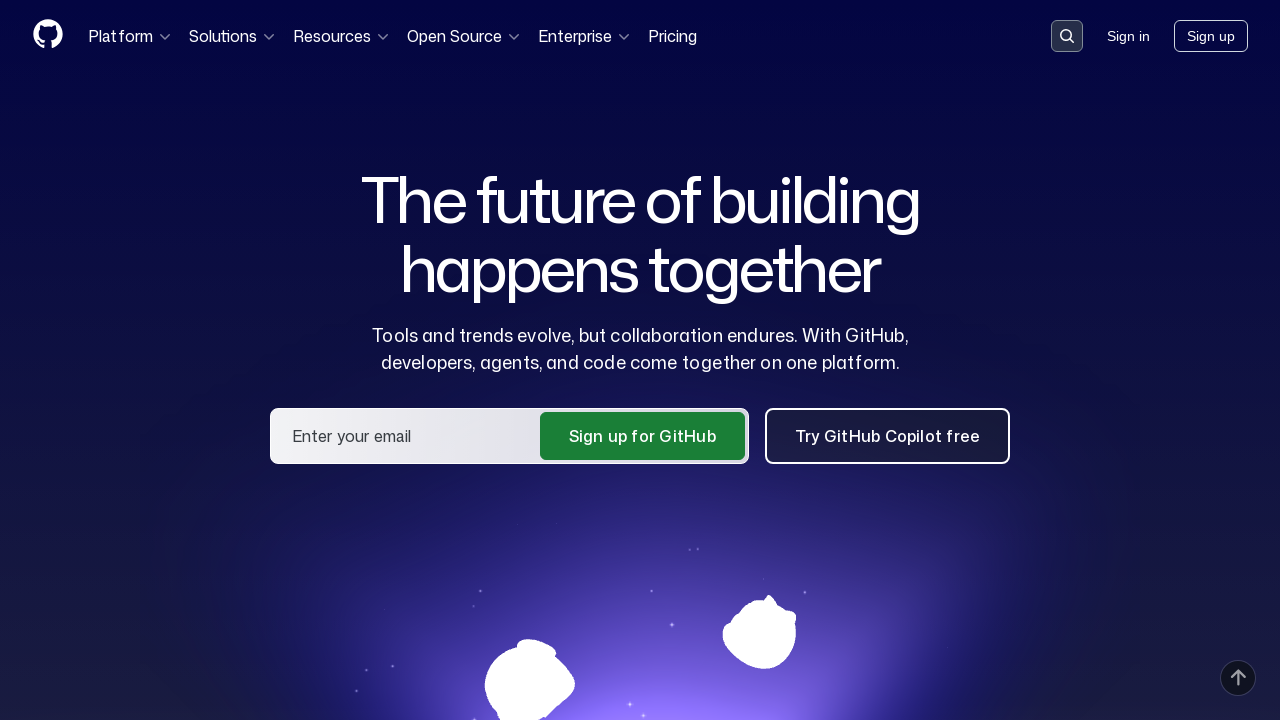

Clicked search button in GitHub header at (1067, 36) on .header-search-button
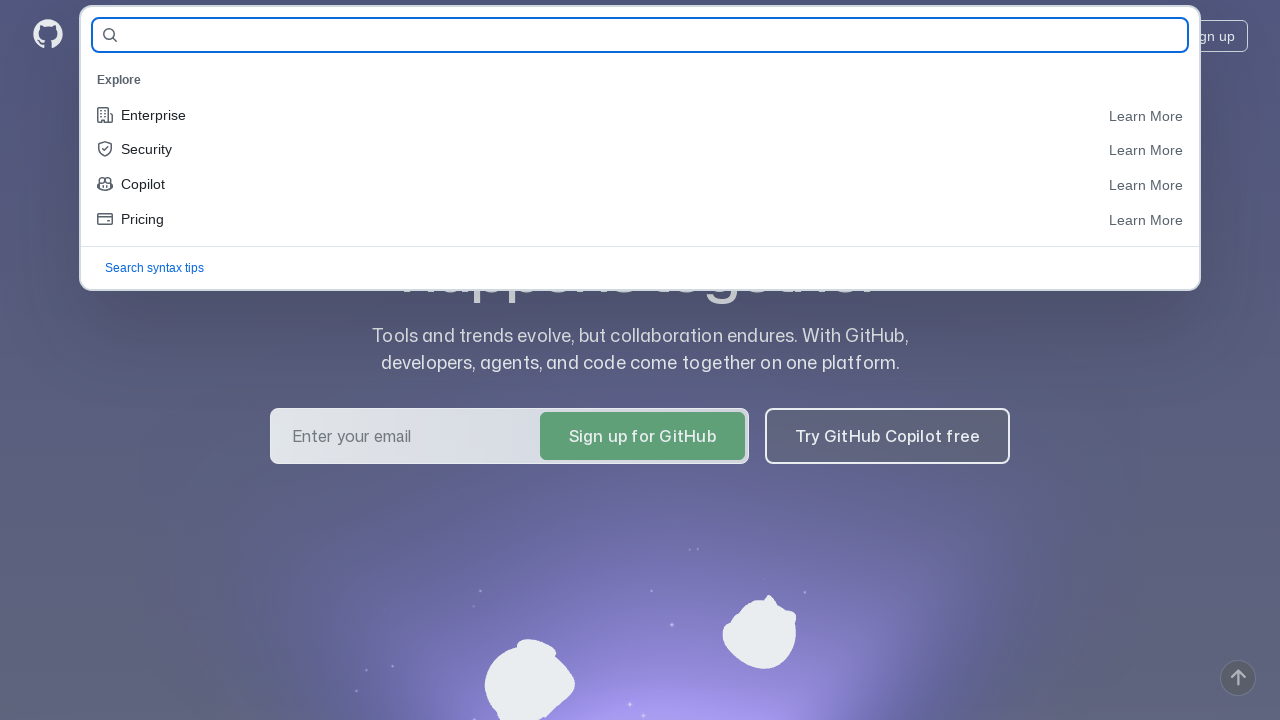

Filled search field with repository name 'eroshenkoam/allure-example' on #query-builder-test
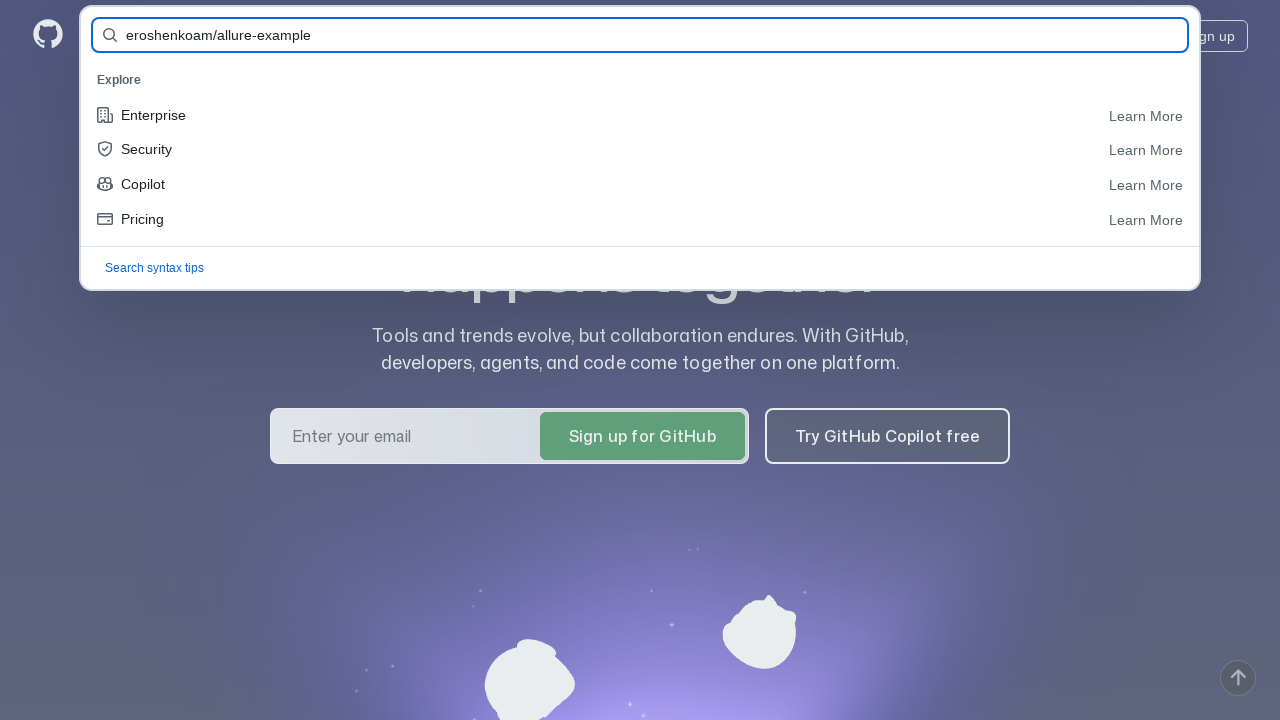

Submitted search form by pressing Enter on #query-builder-test
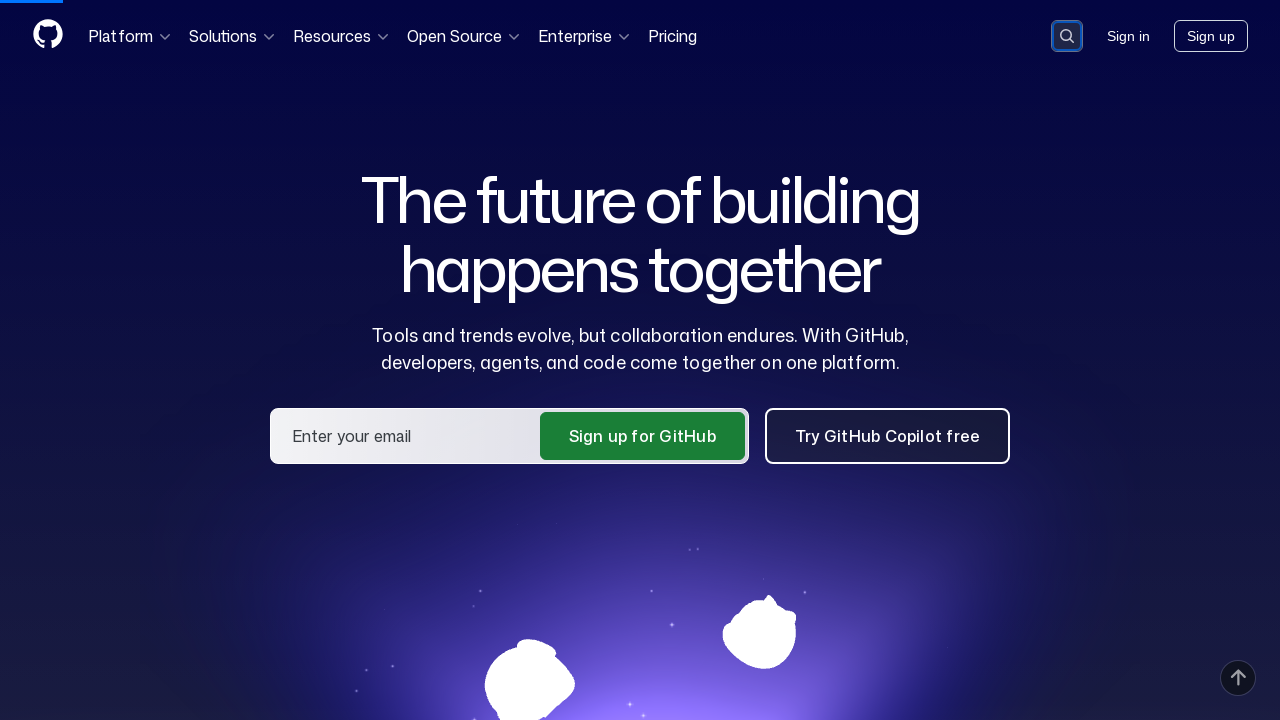

Search results loaded and repository link appeared
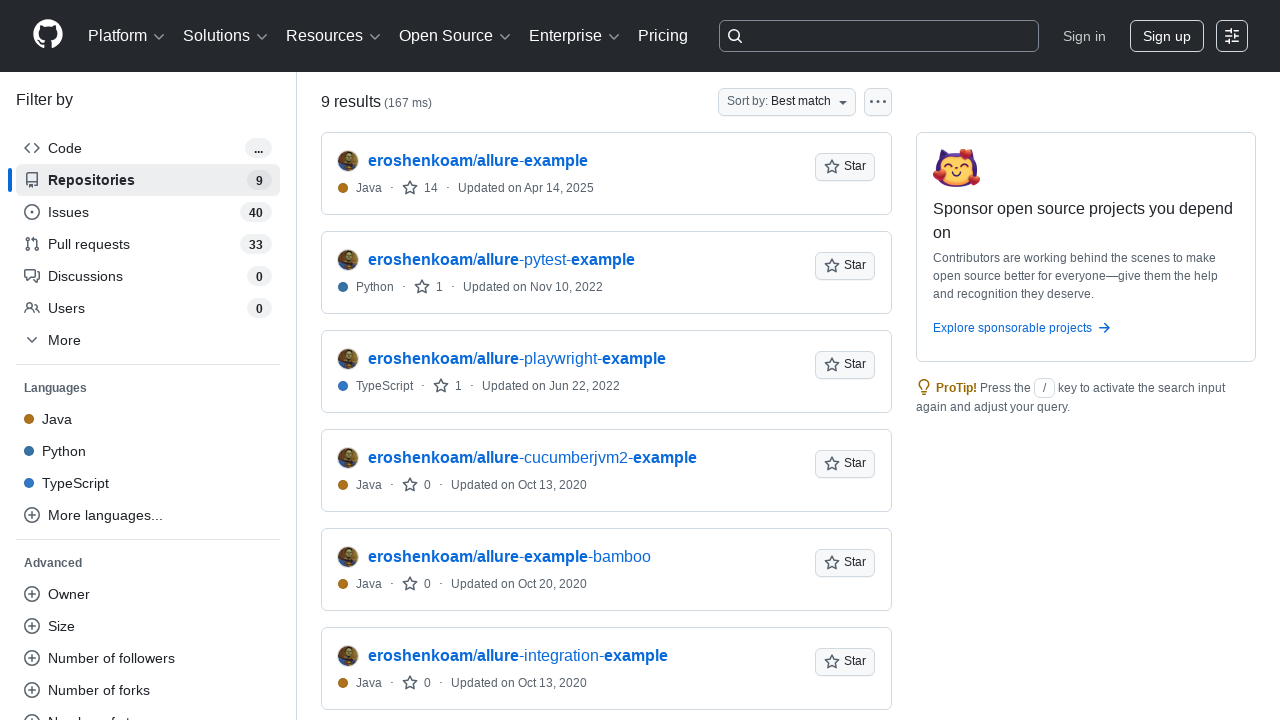

Clicked on the 'eroshenkoam/allure-example' repository link in search results at (478, 161) on a:has-text('eroshenkoam/allure-example')
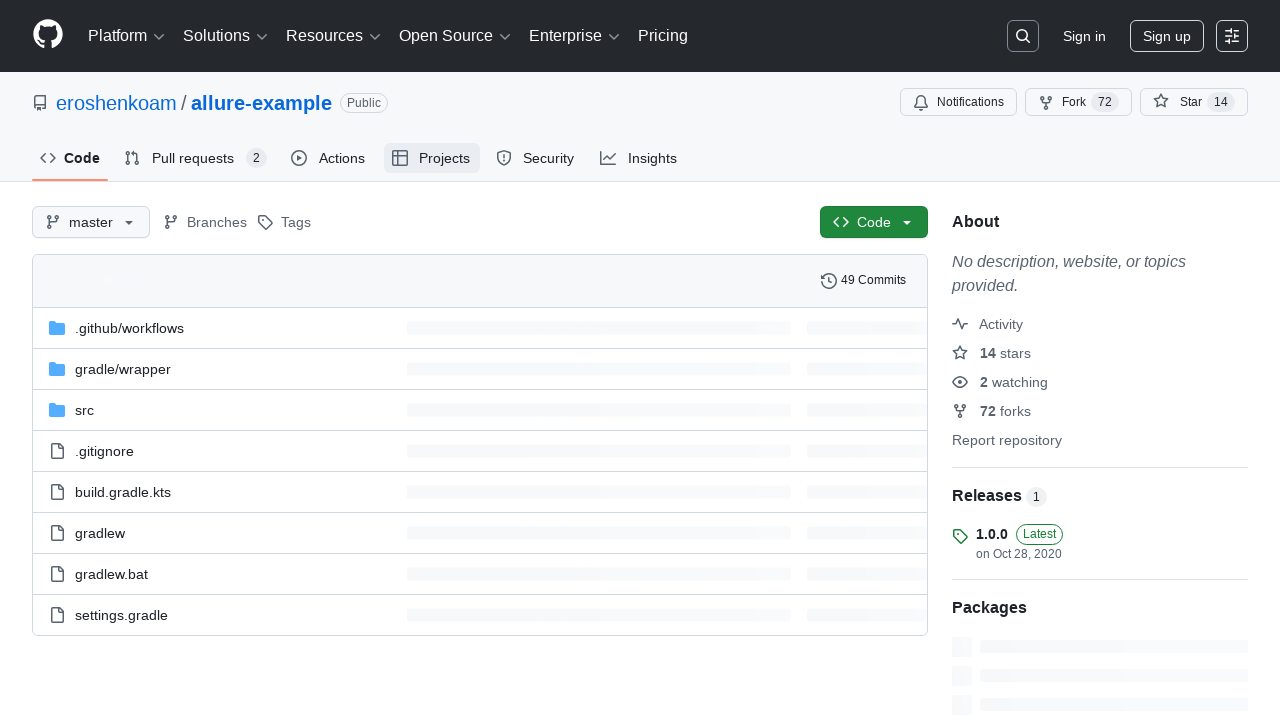

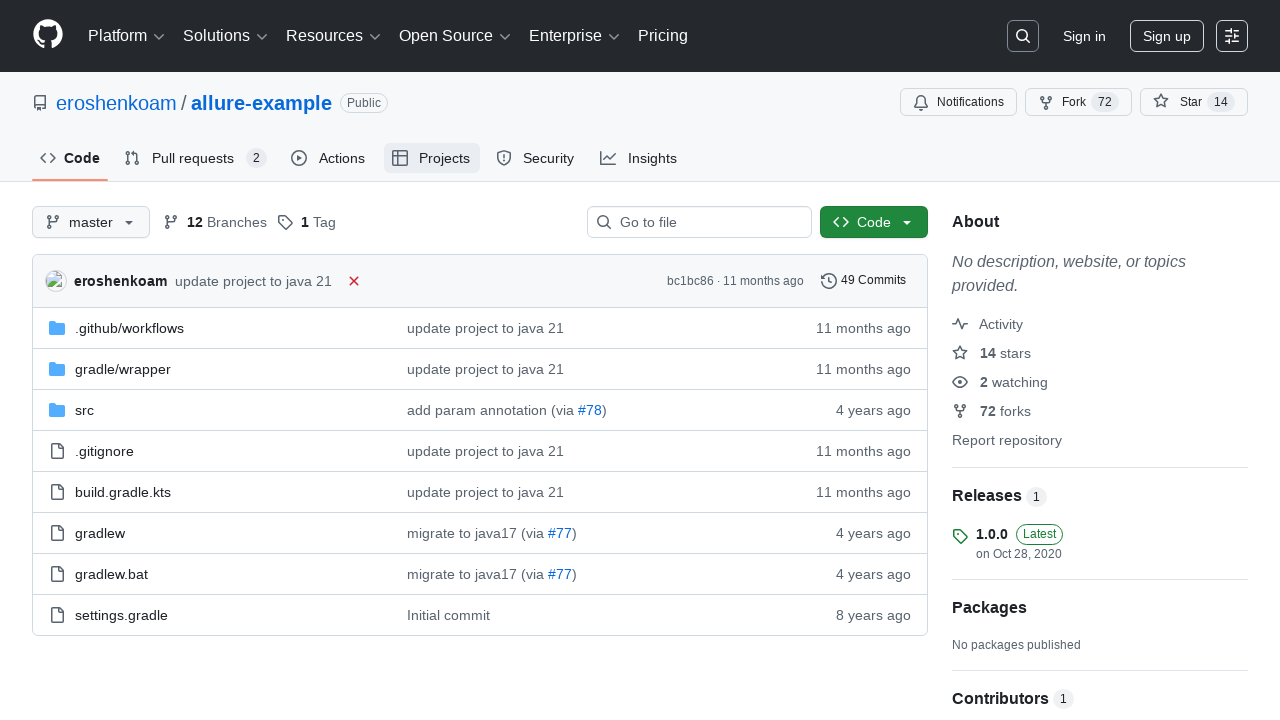